Tests browser zoom functionality by navigating to a test automation practice page and using JavaScript to zoom the page to 89%

Starting URL: https://testautomationpractice.blogspot.com/

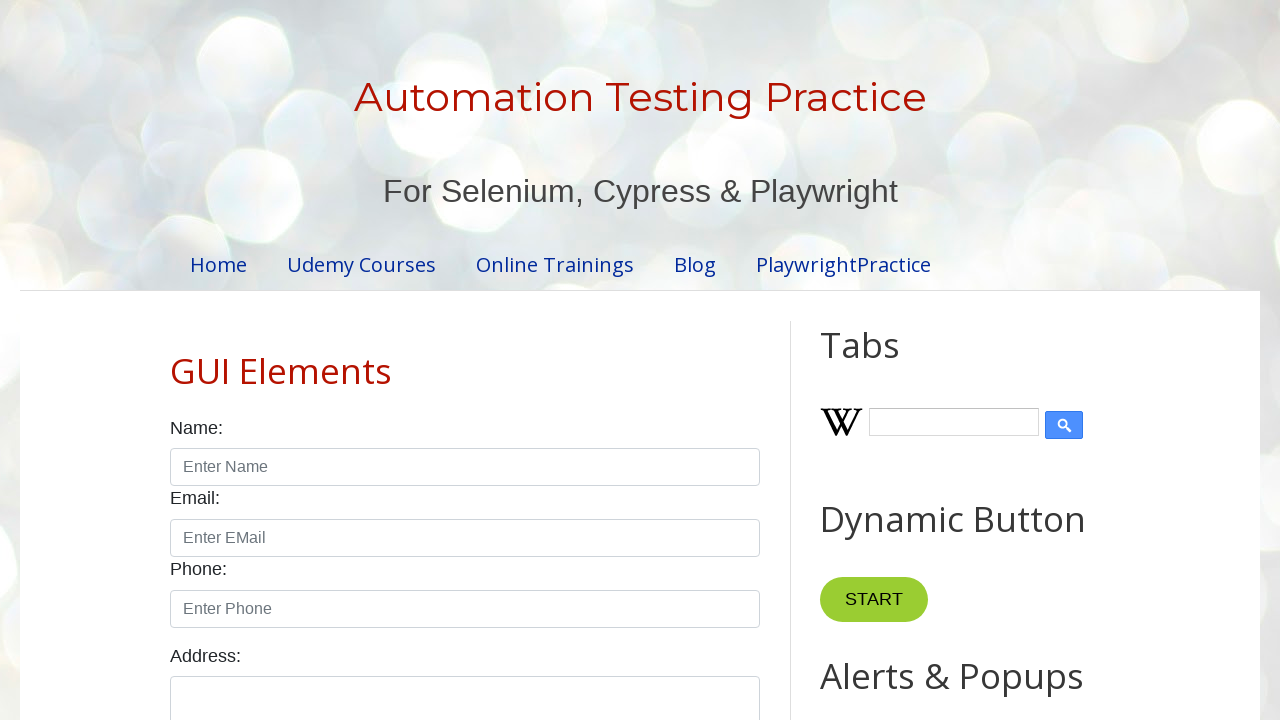

Navigated to test automation practice page
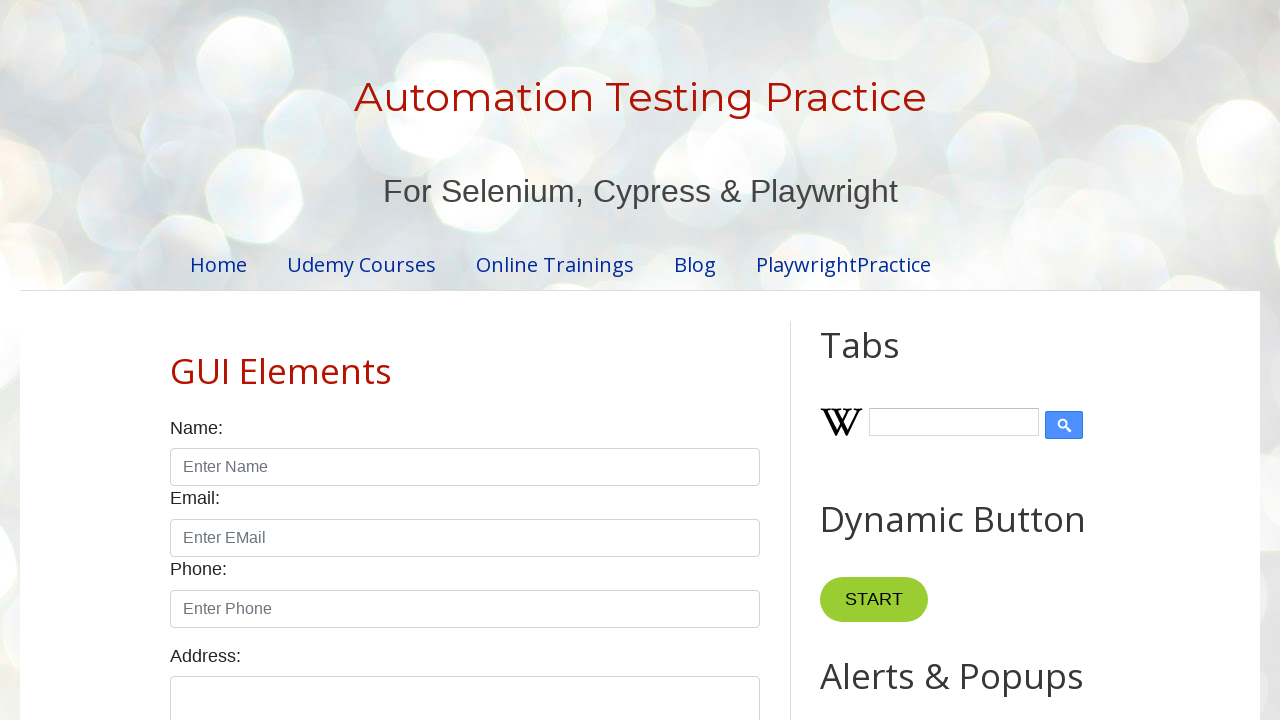

Set viewport size to 1920x1080
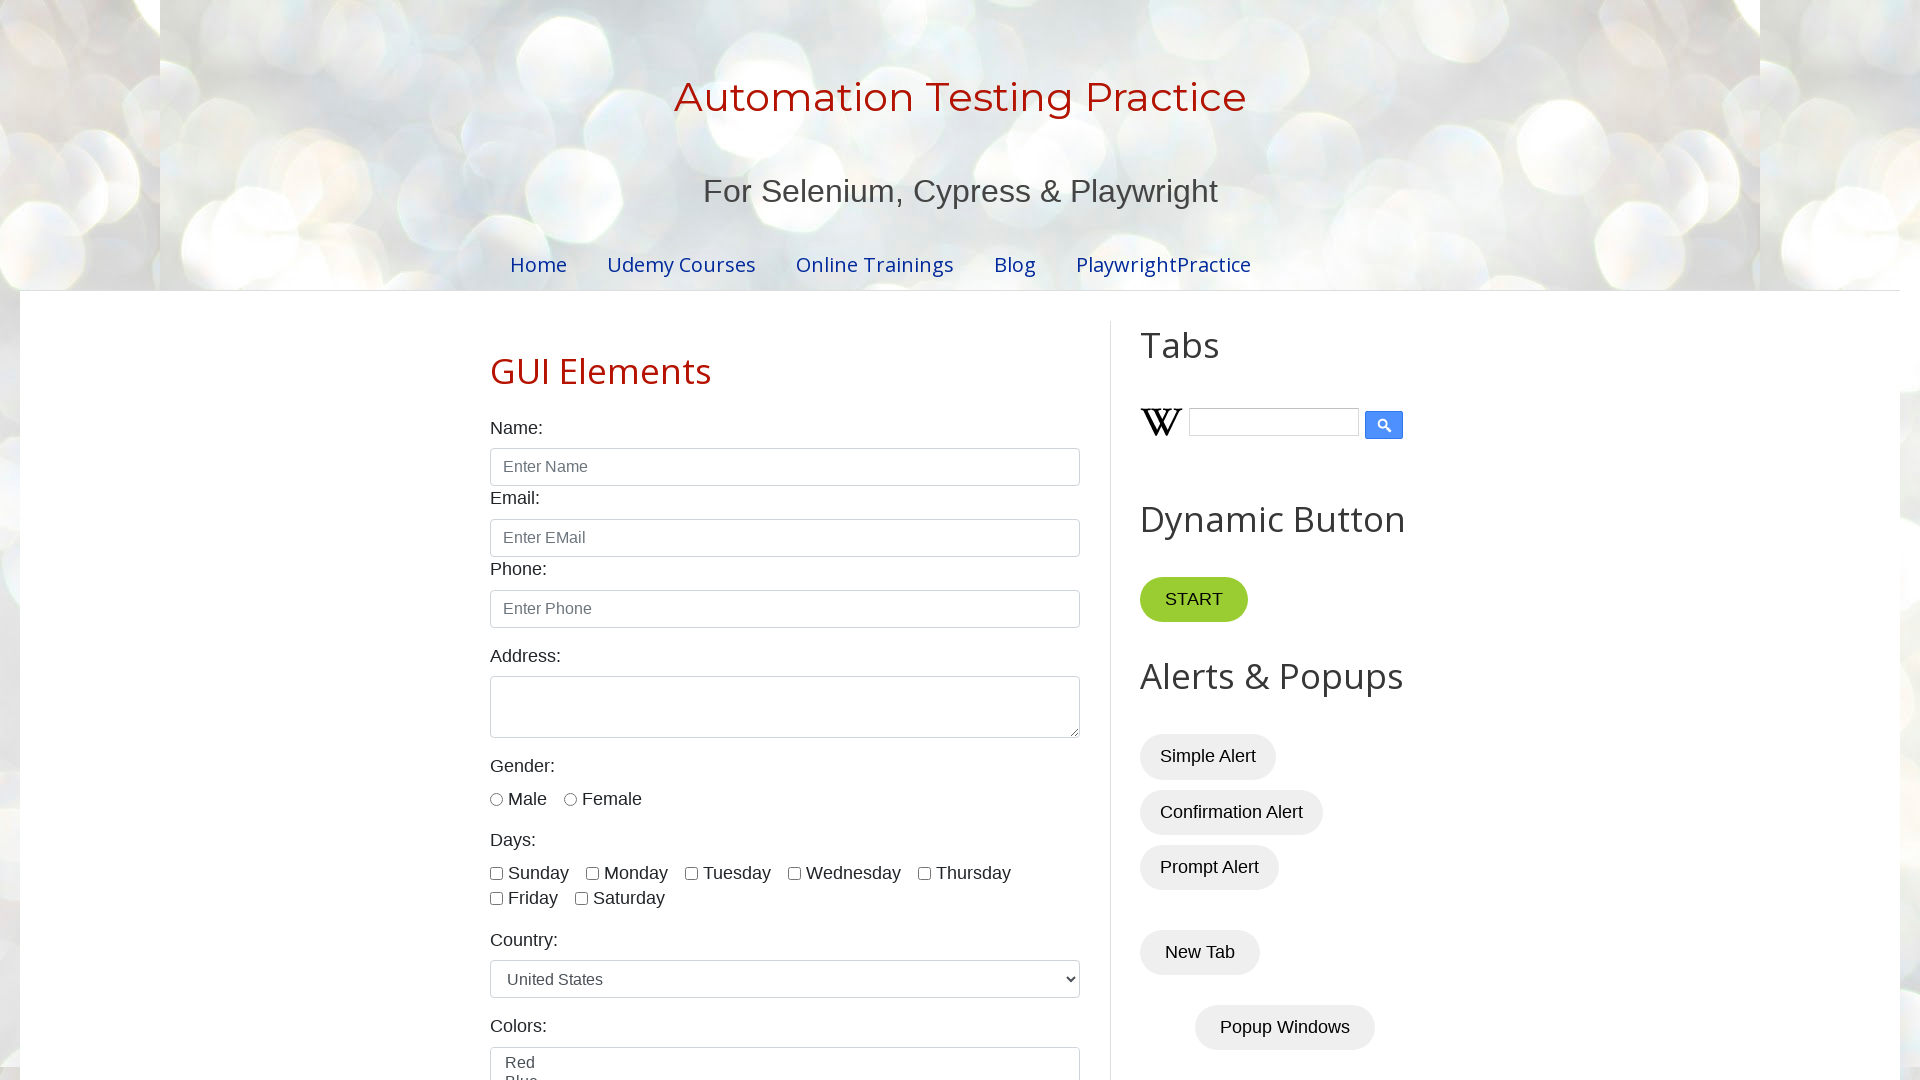

Applied JavaScript zoom to 89% using document.body.style.zoom
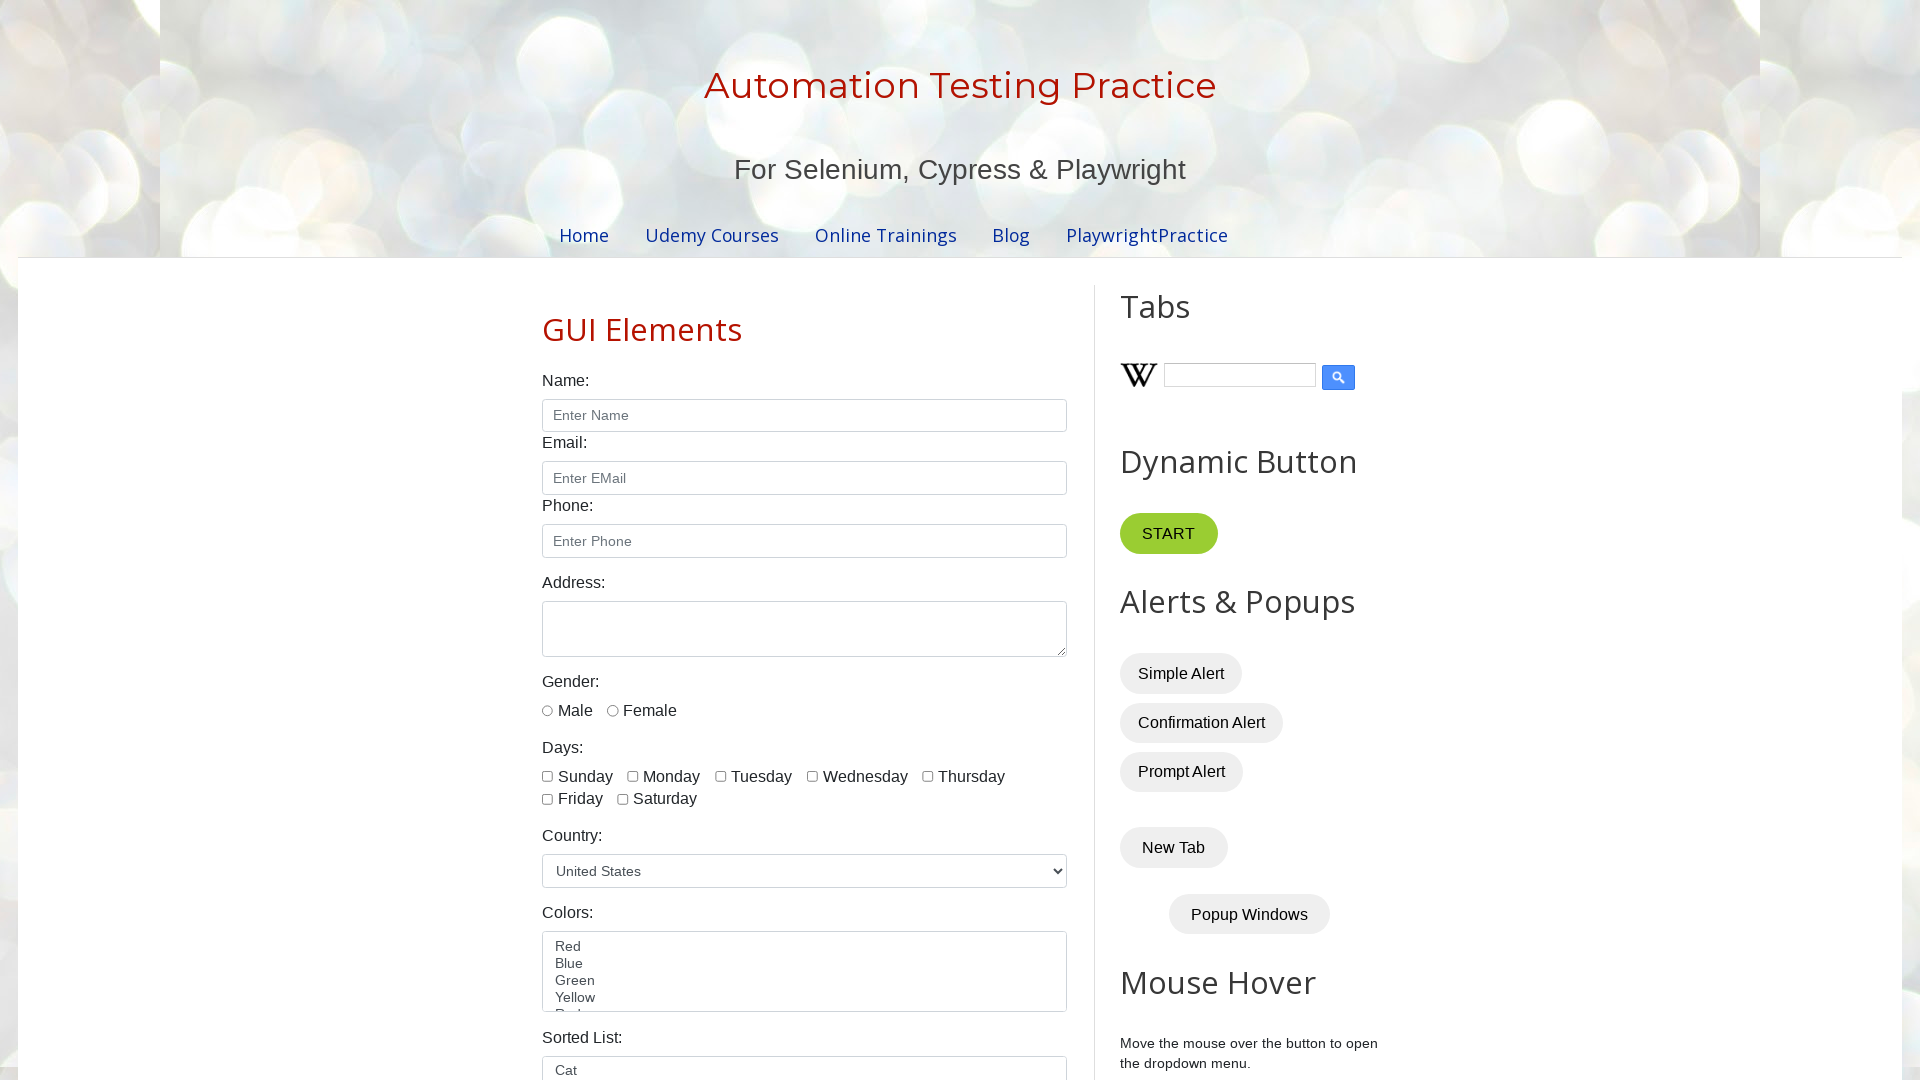

Waited 2 seconds to observe zoom effect
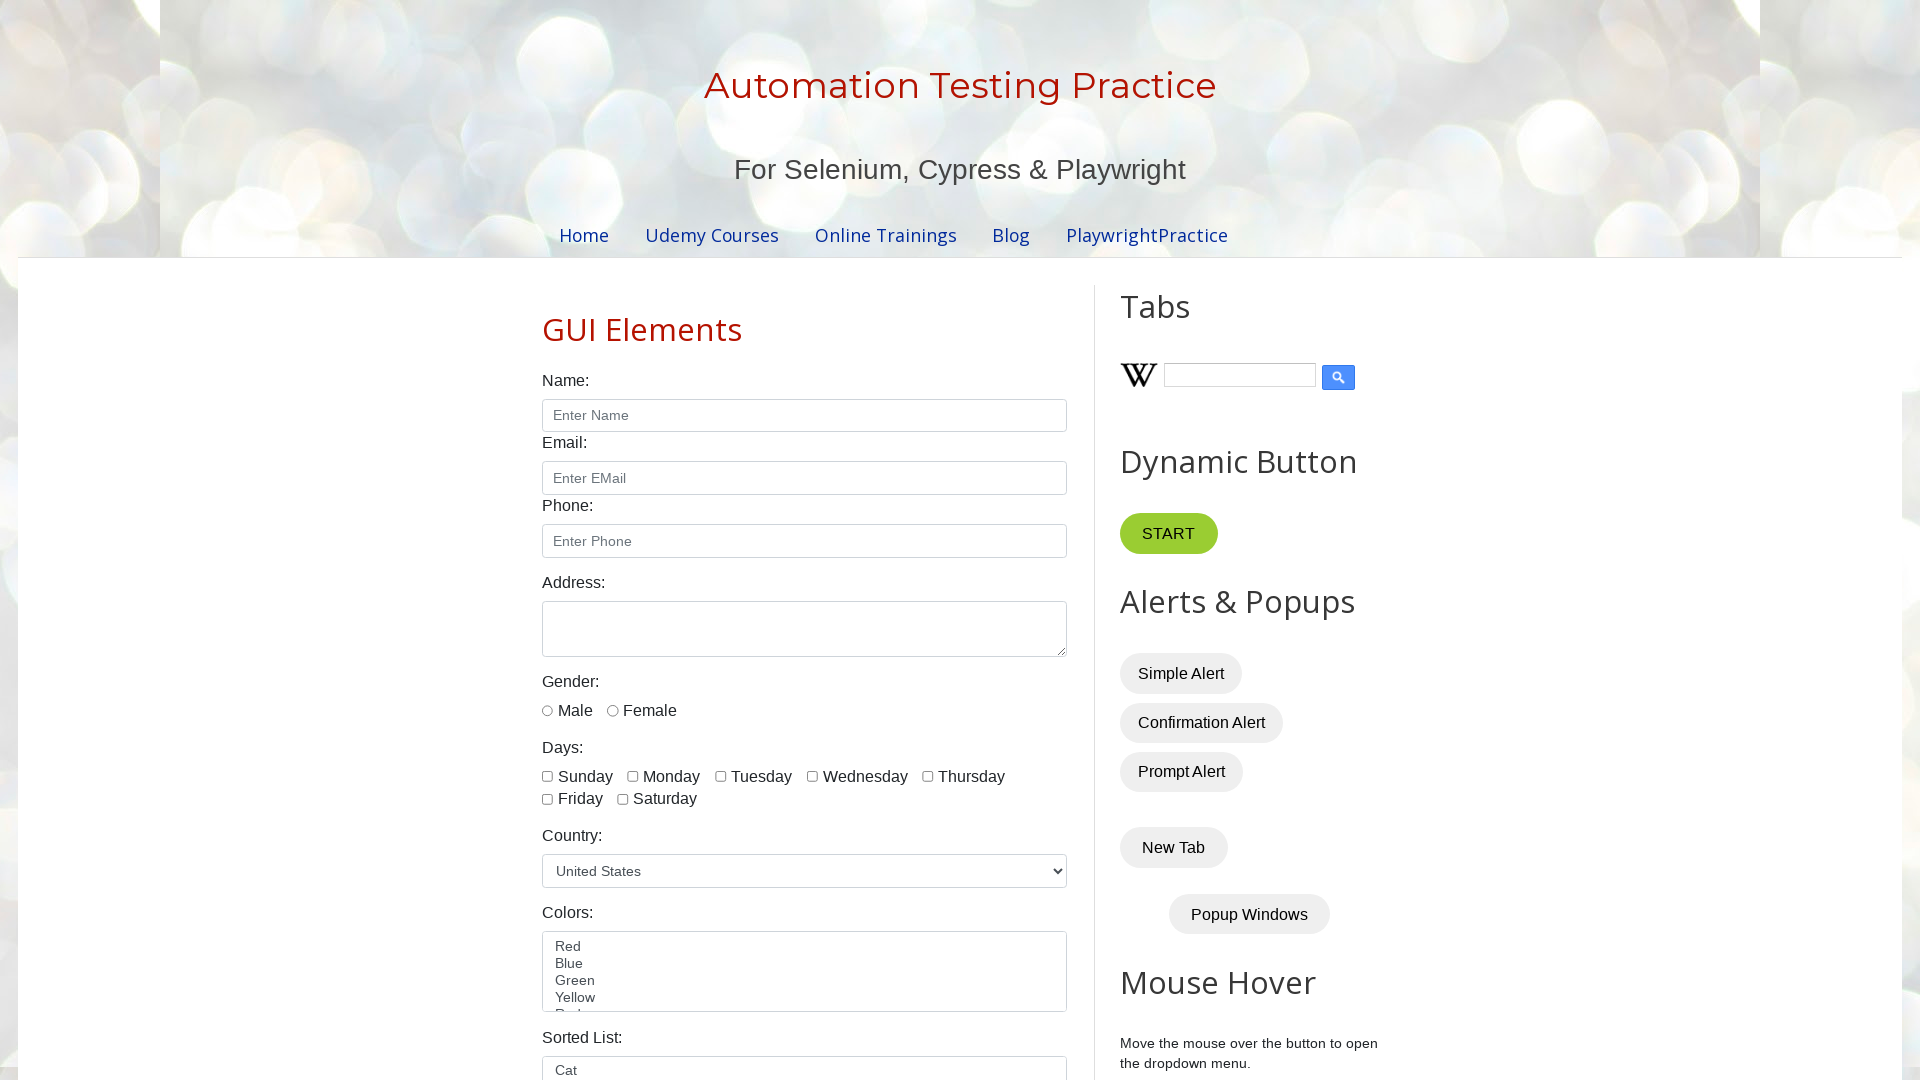

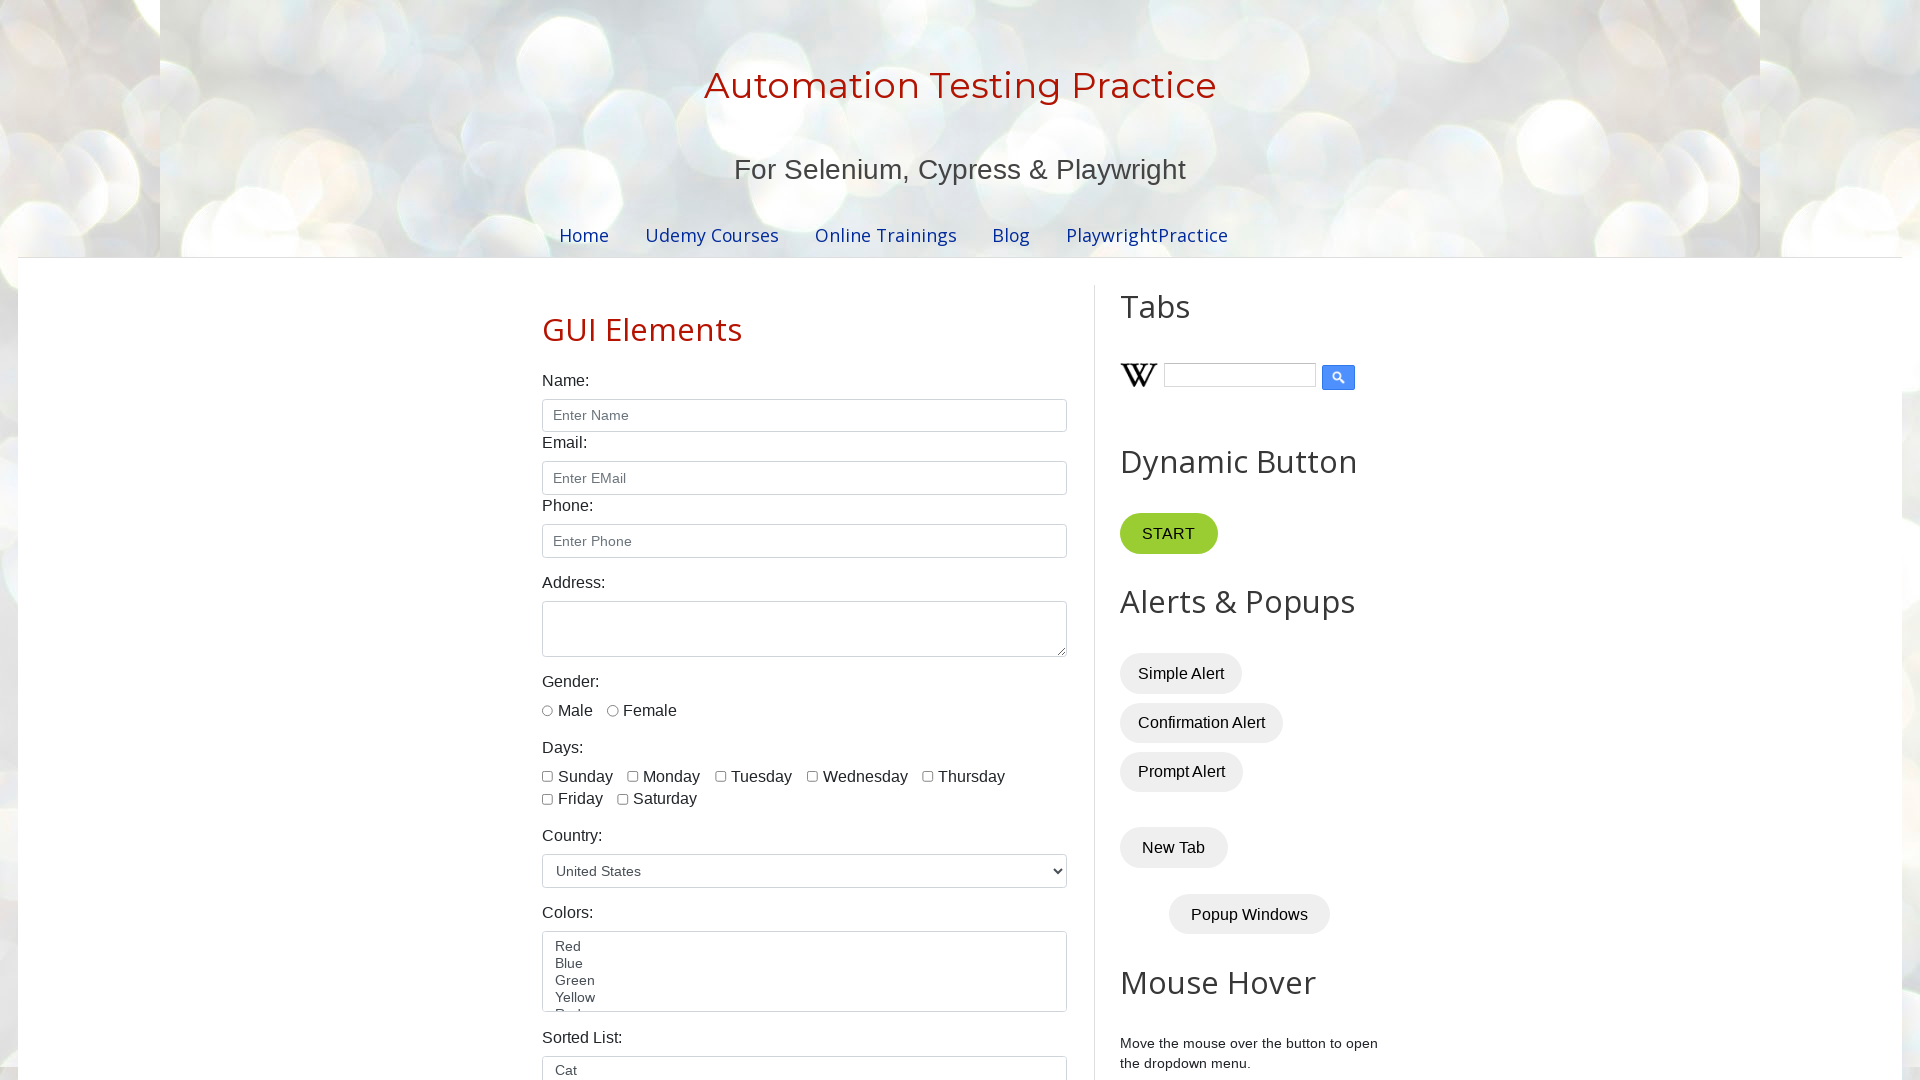